Tests dropdown selection functionality by selecting options by label, value, and index, verifying each selection

Starting URL: https://the-internet.herokuapp.com/dropdown

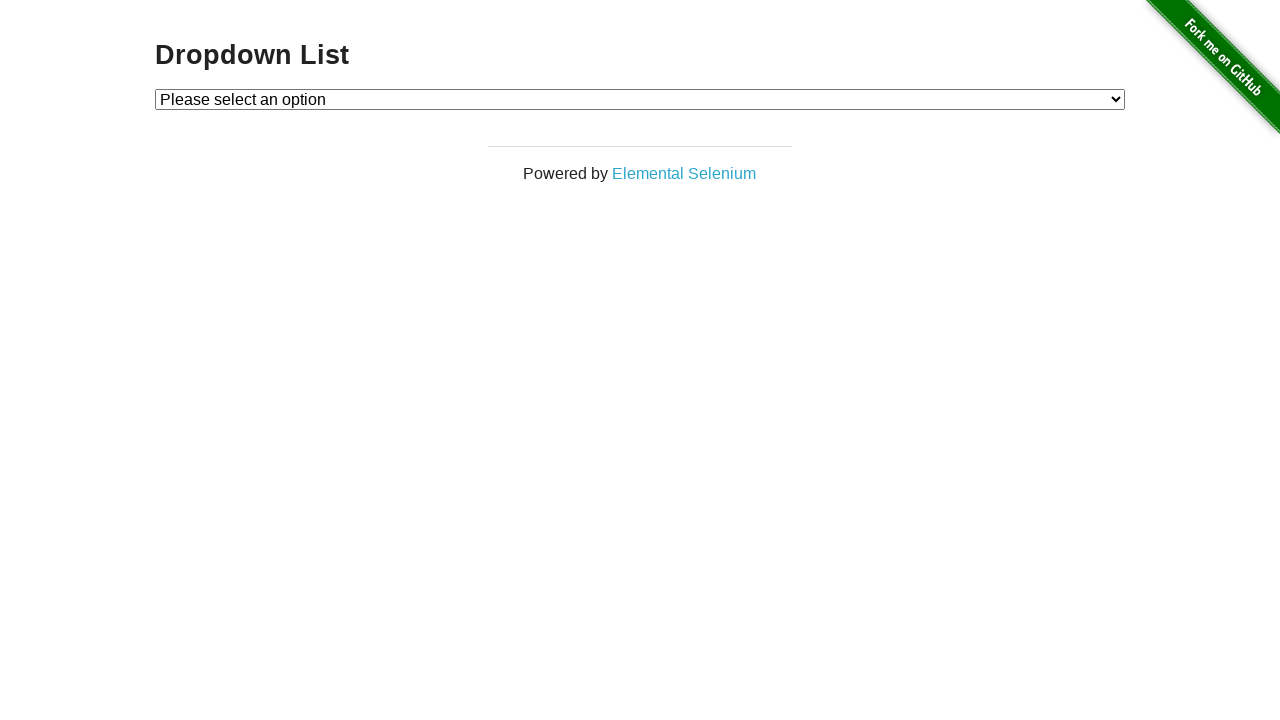

Selected 'Option 1' from dropdown by label on #dropdown
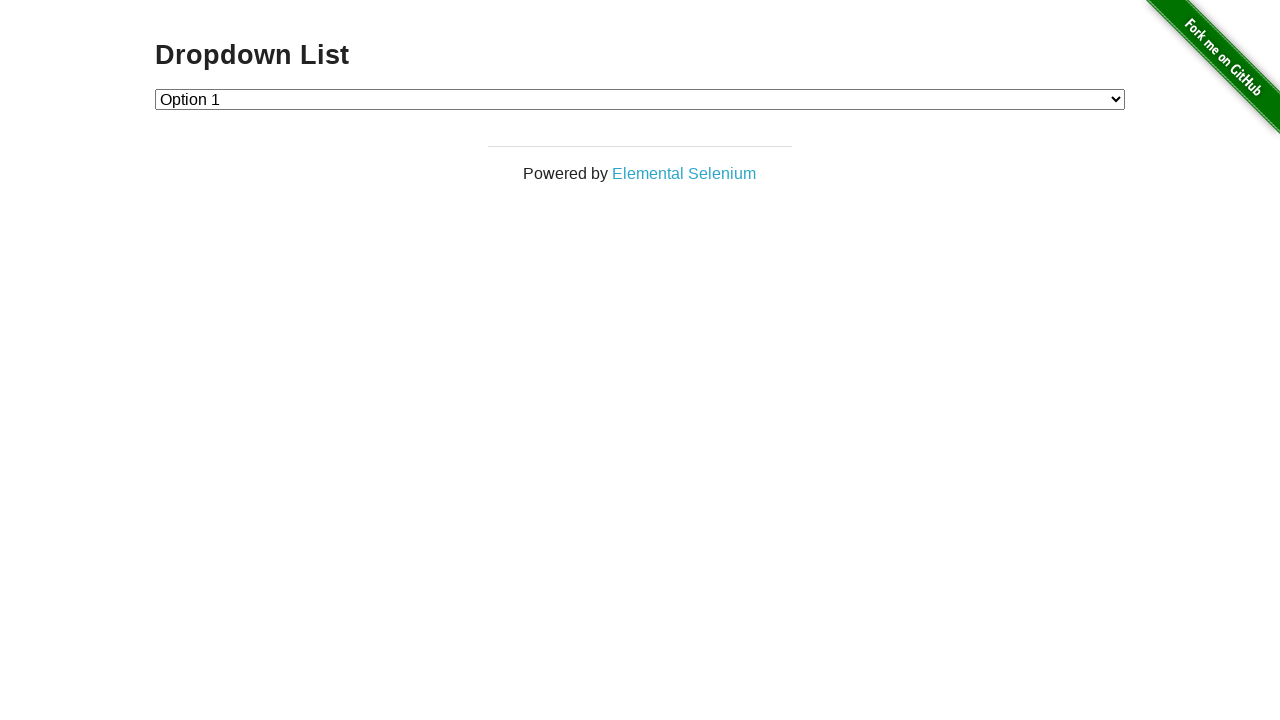

Verified dropdown value is '1' after label selection
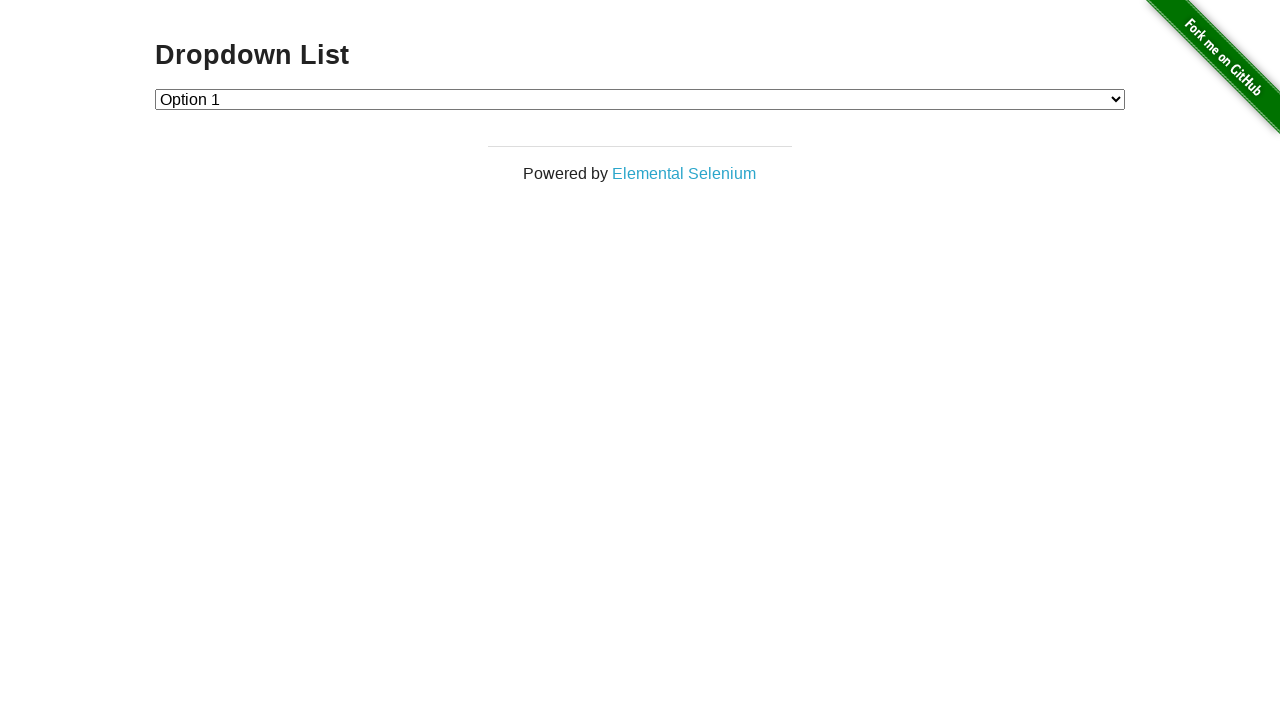

Selected option with value '2' from dropdown on #dropdown
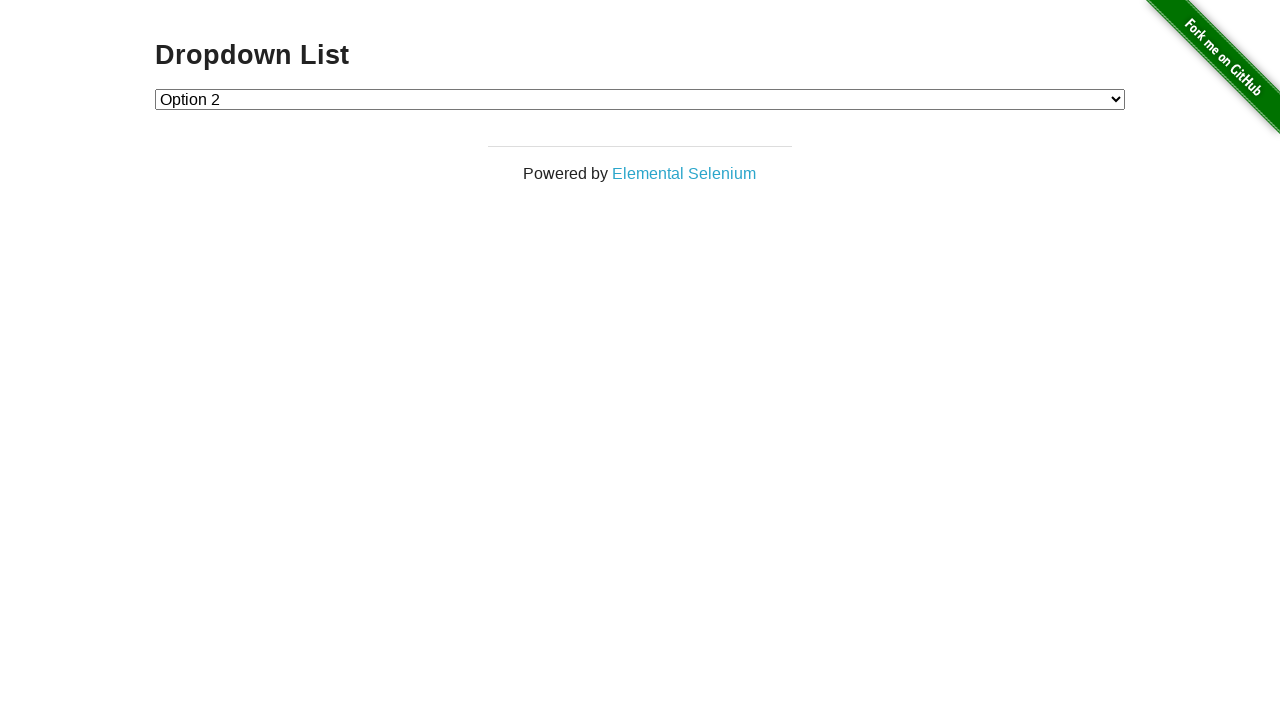

Verified dropdown value is '2' after value selection
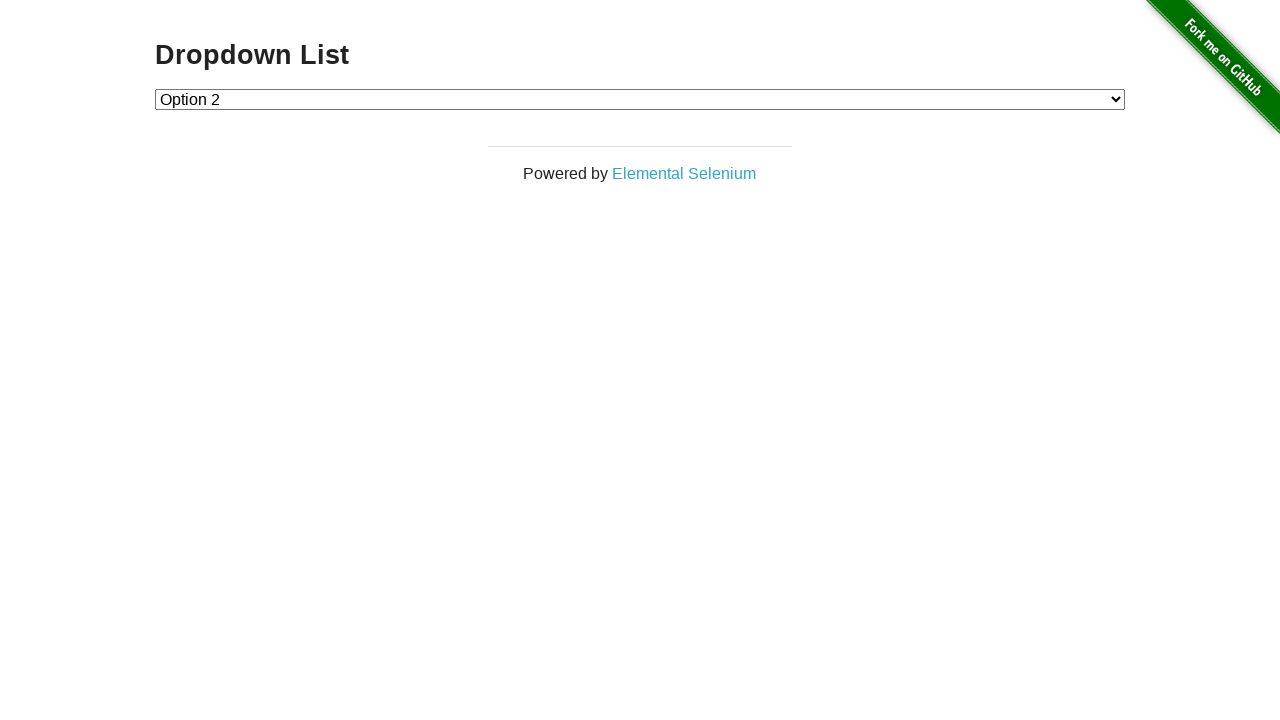

Selected option at index 1 from dropdown on #dropdown
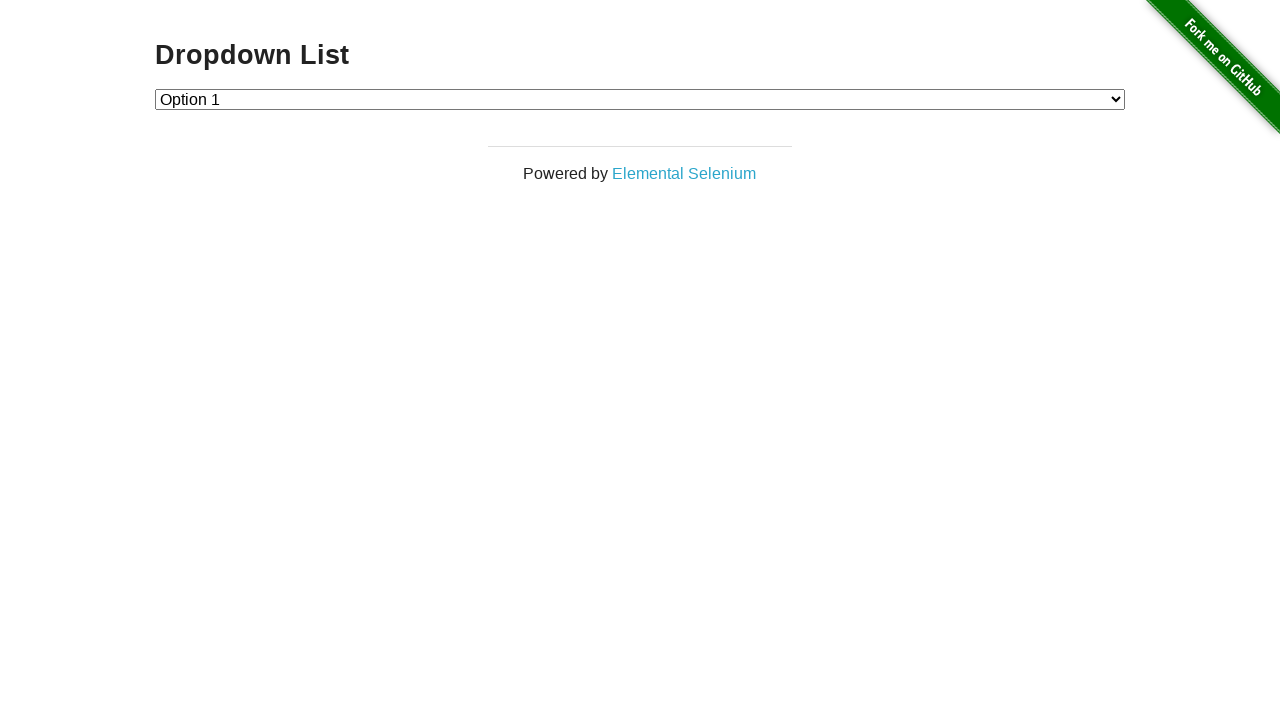

Verified dropdown value is '1' after index selection
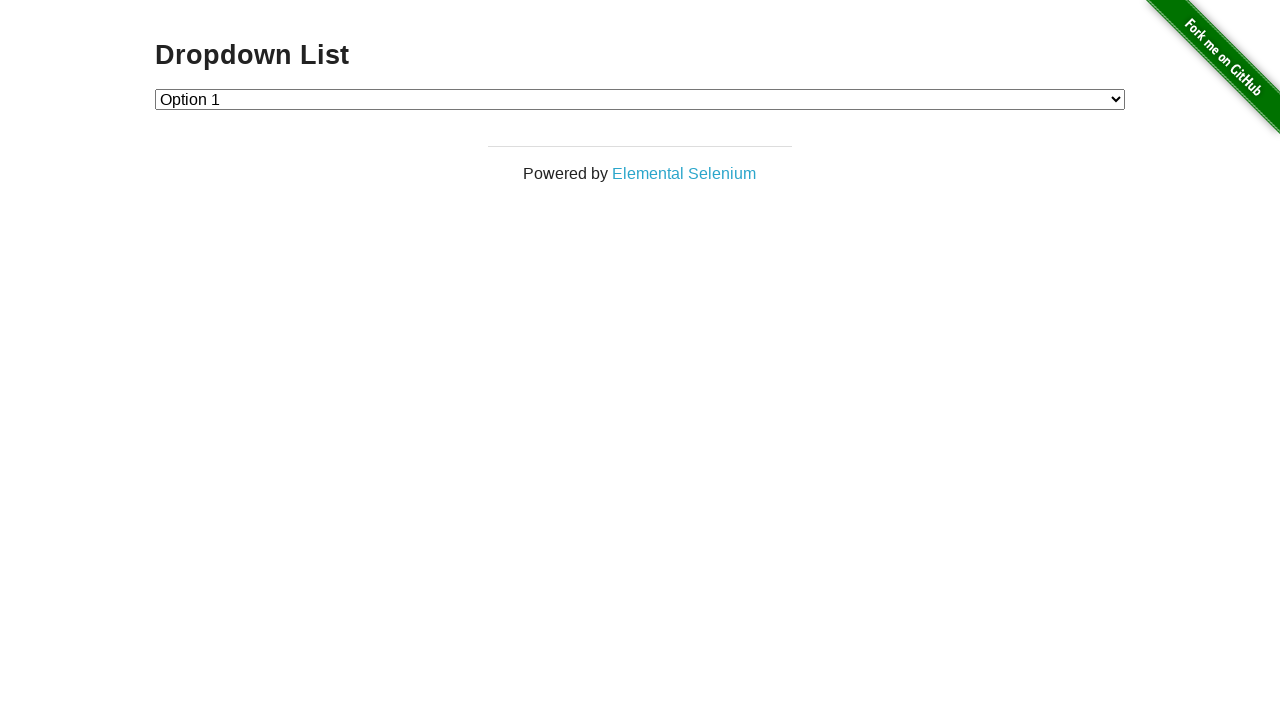

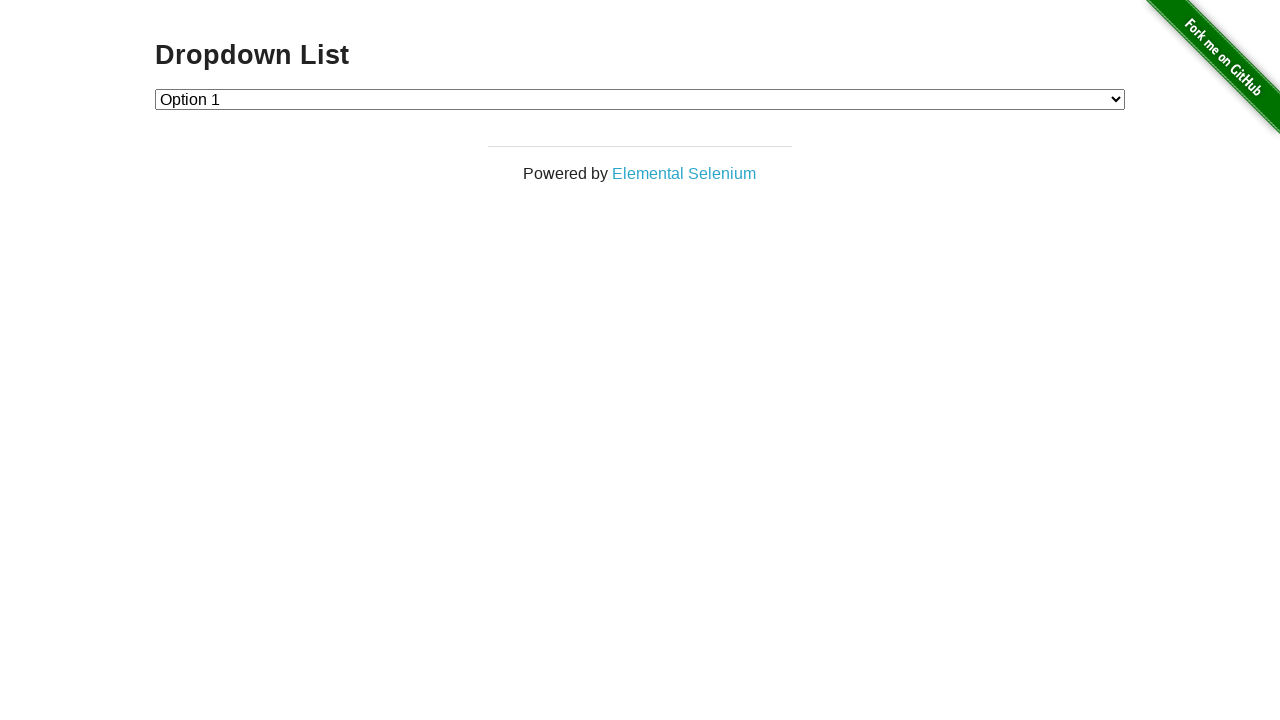